Navigates to Etsy homepage and maximizes the browser window

Starting URL: https://www.etsy.com/

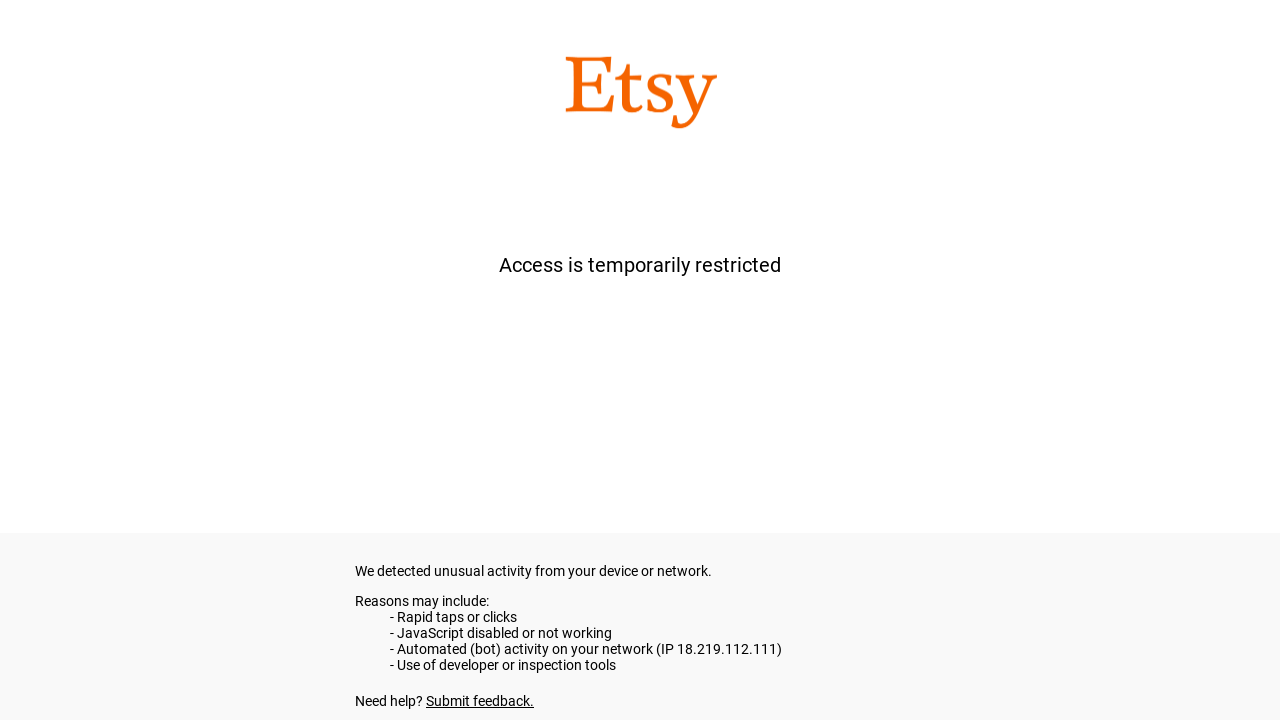

Set viewport size to 1920x1080 to maximize browser window
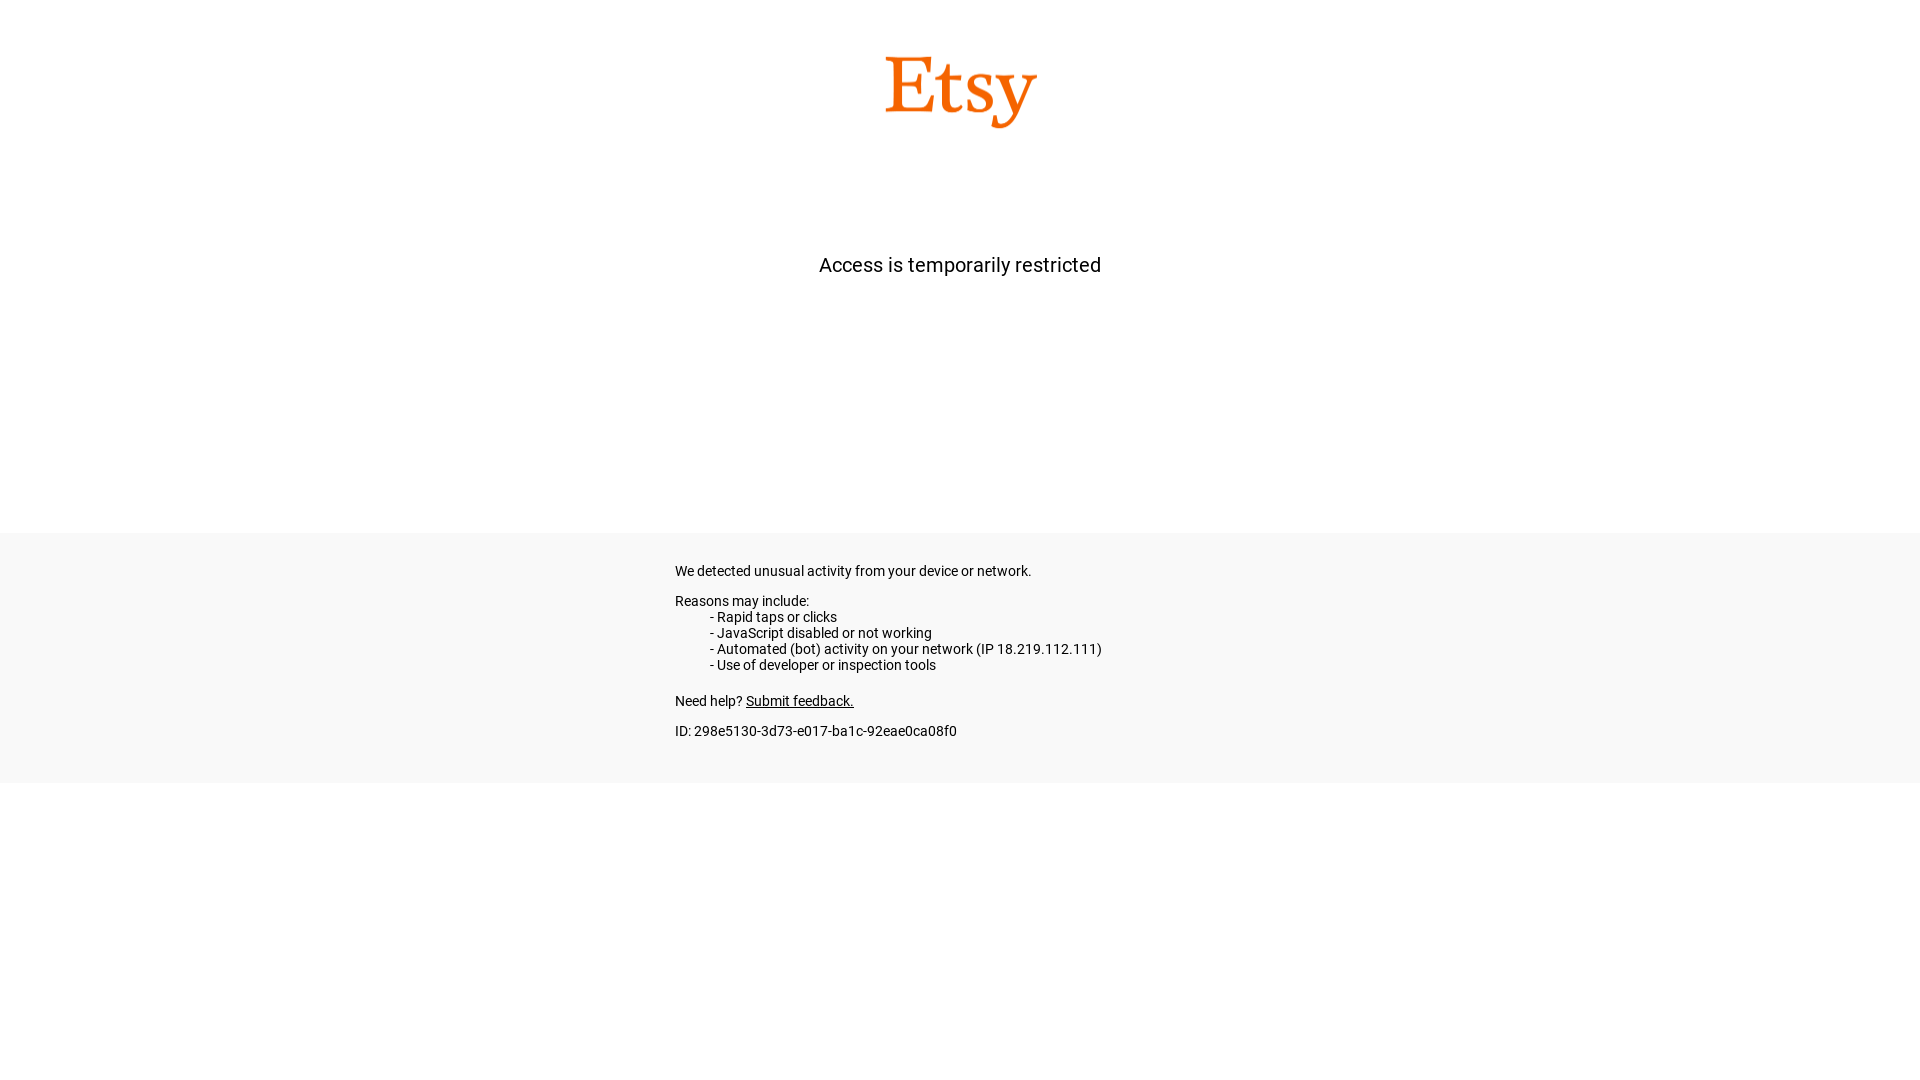

Waited for page to load (domcontentloaded state)
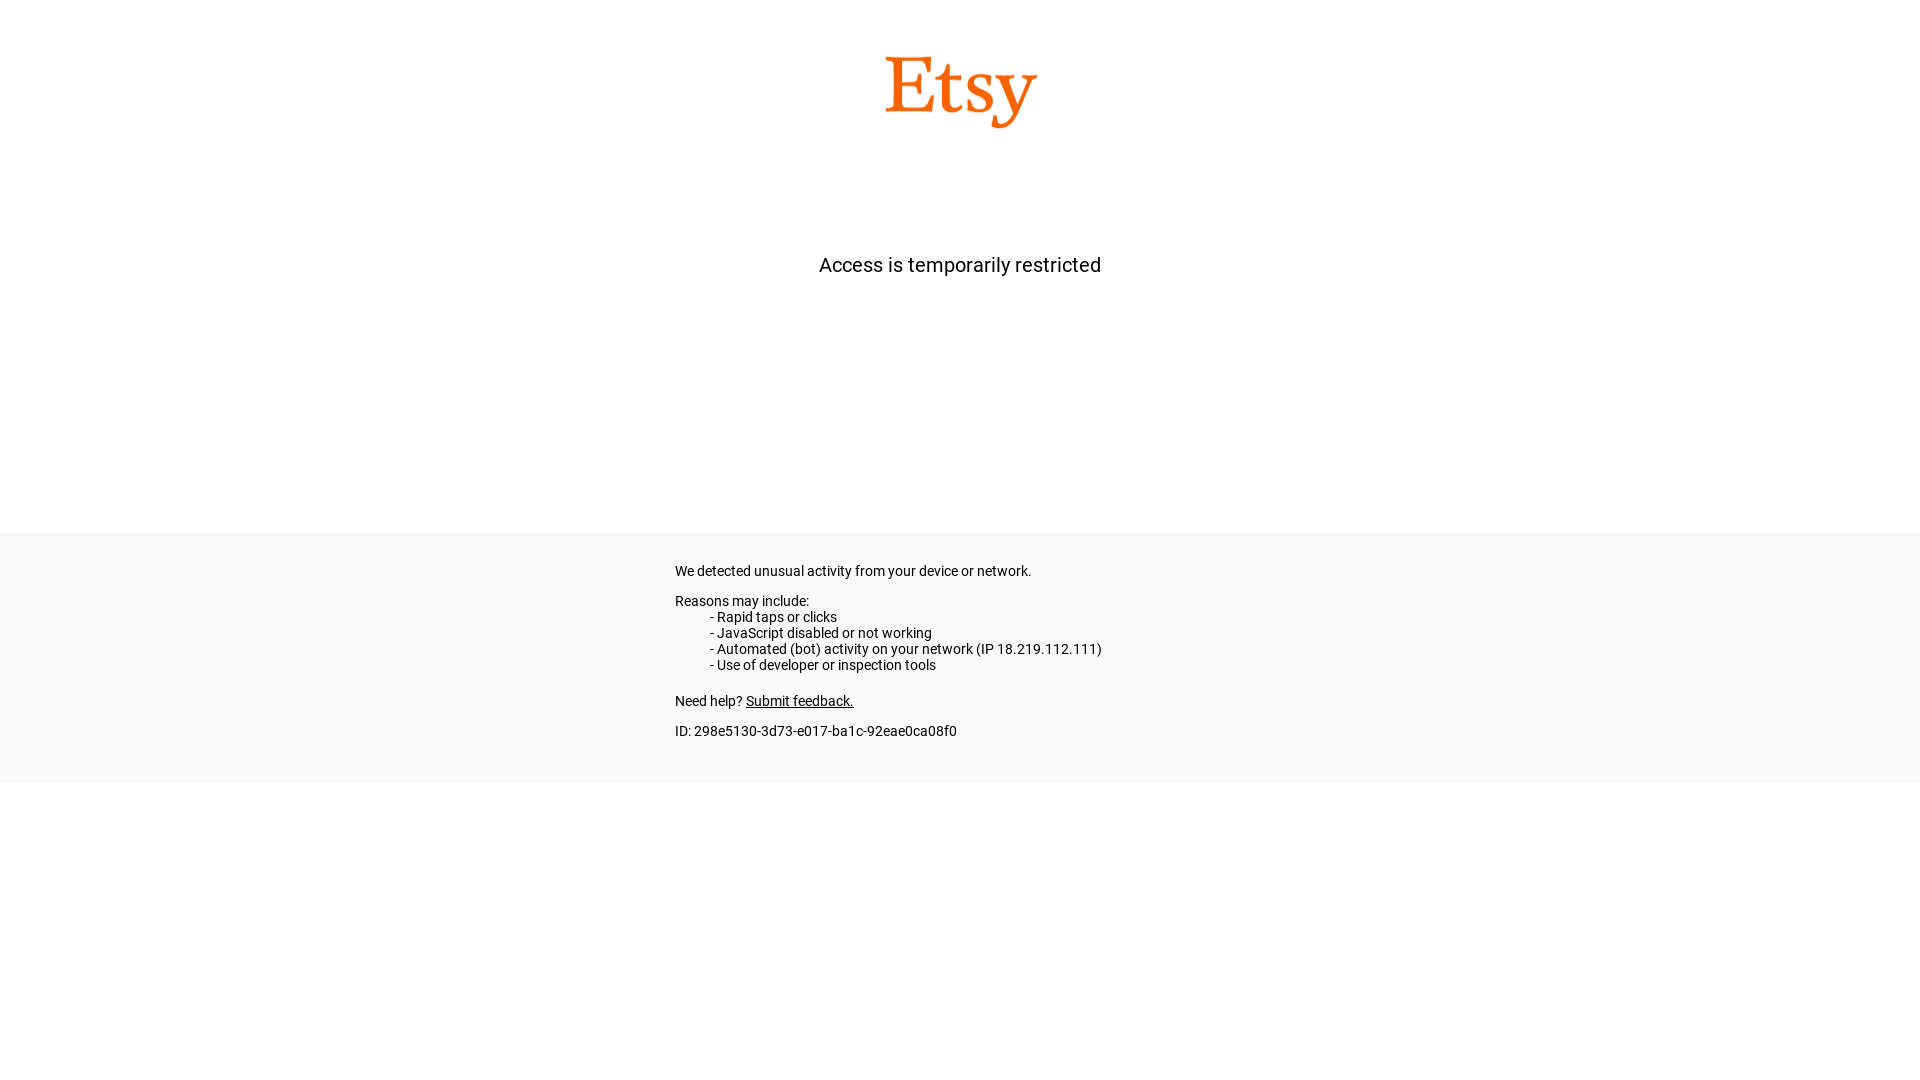

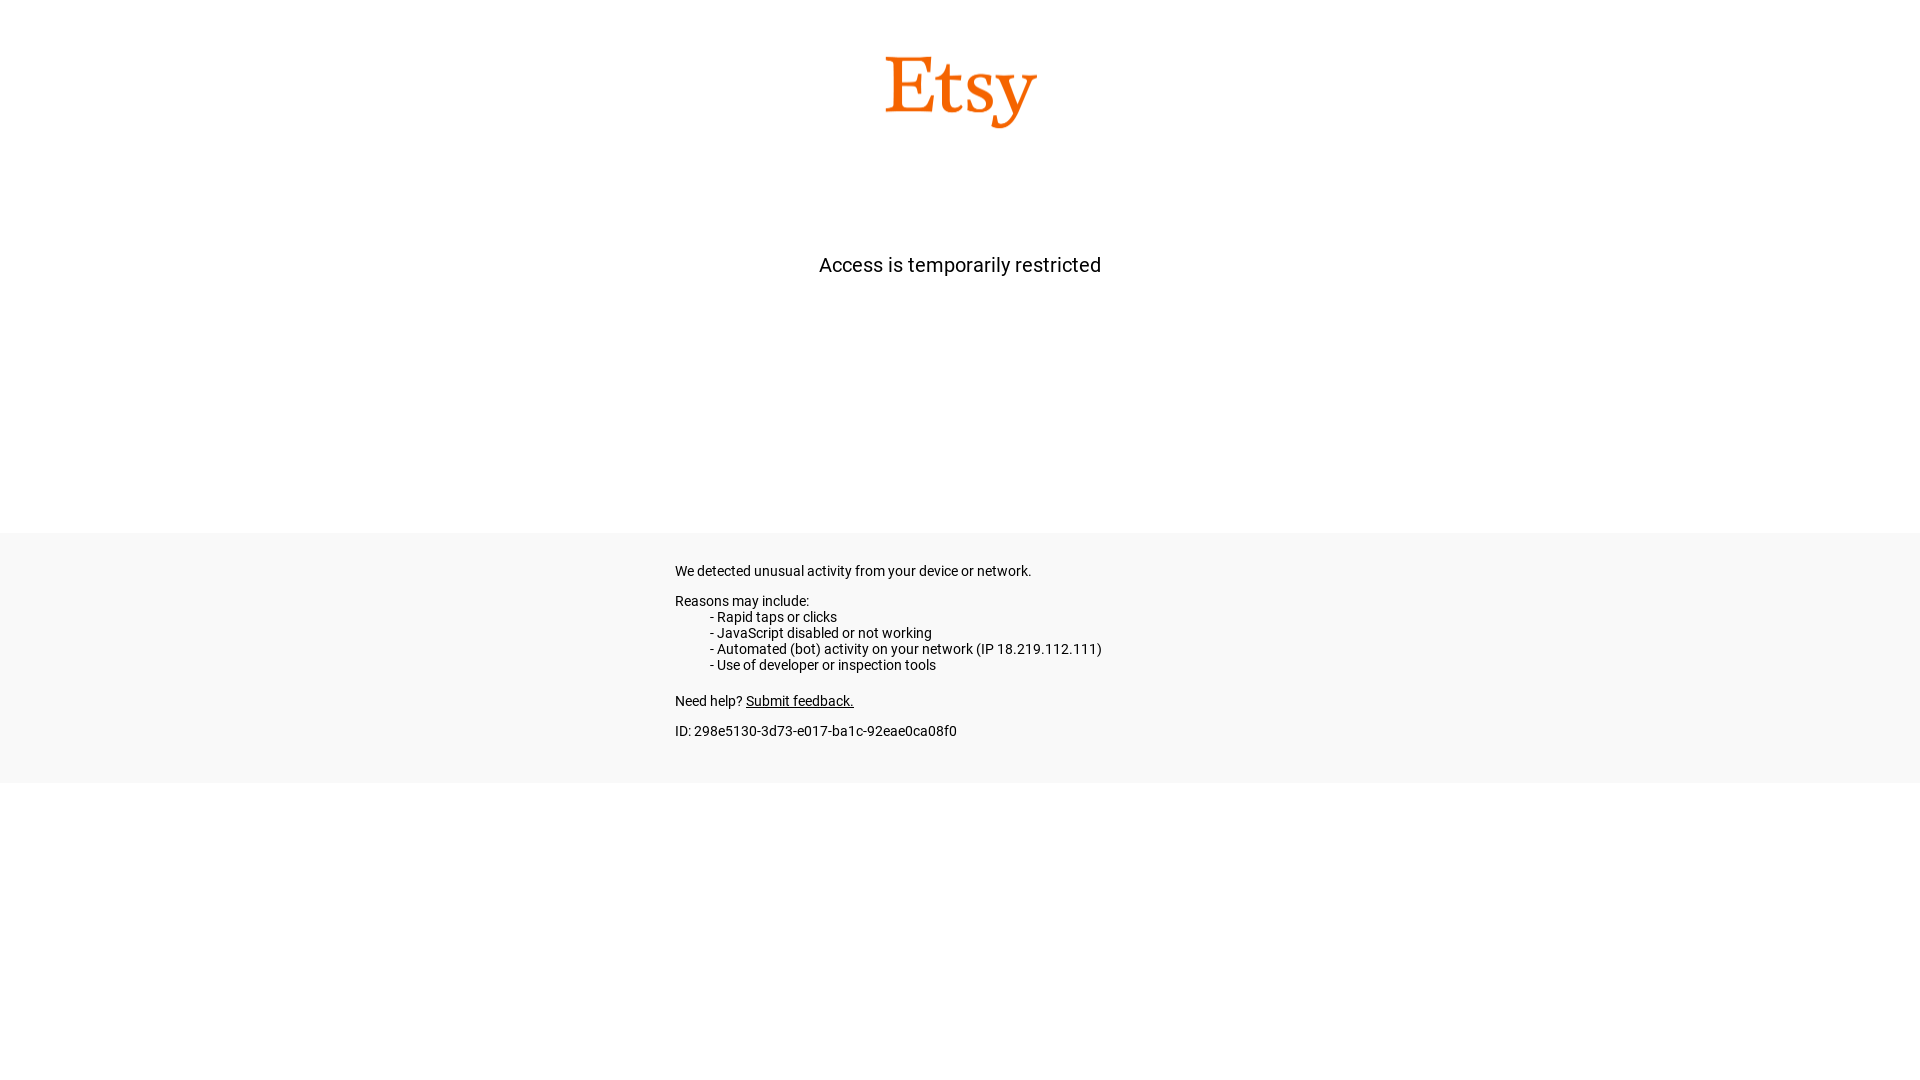